Tests filling and clearing text in various input types including text, password, and textarea fields

Starting URL: https://testpages.eviltester.com/styled/basic-html-form-test.html

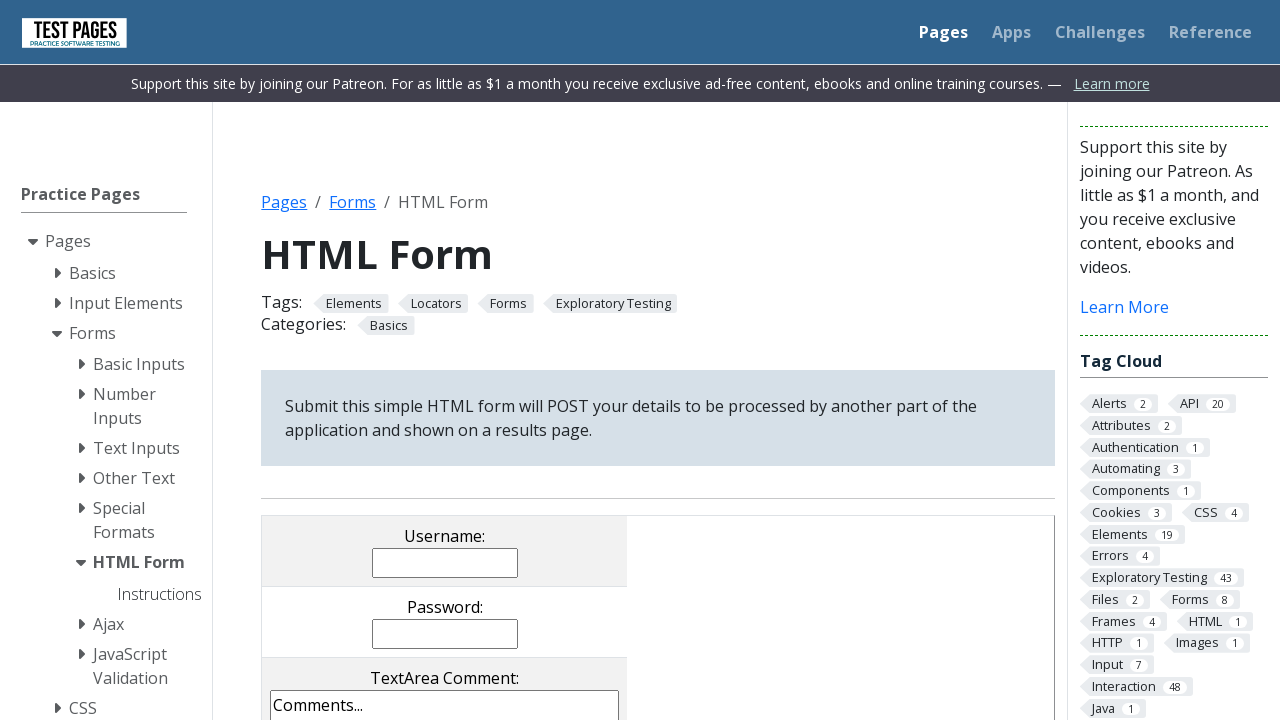

Filled username text input field with 'text input' on input[name="username"]
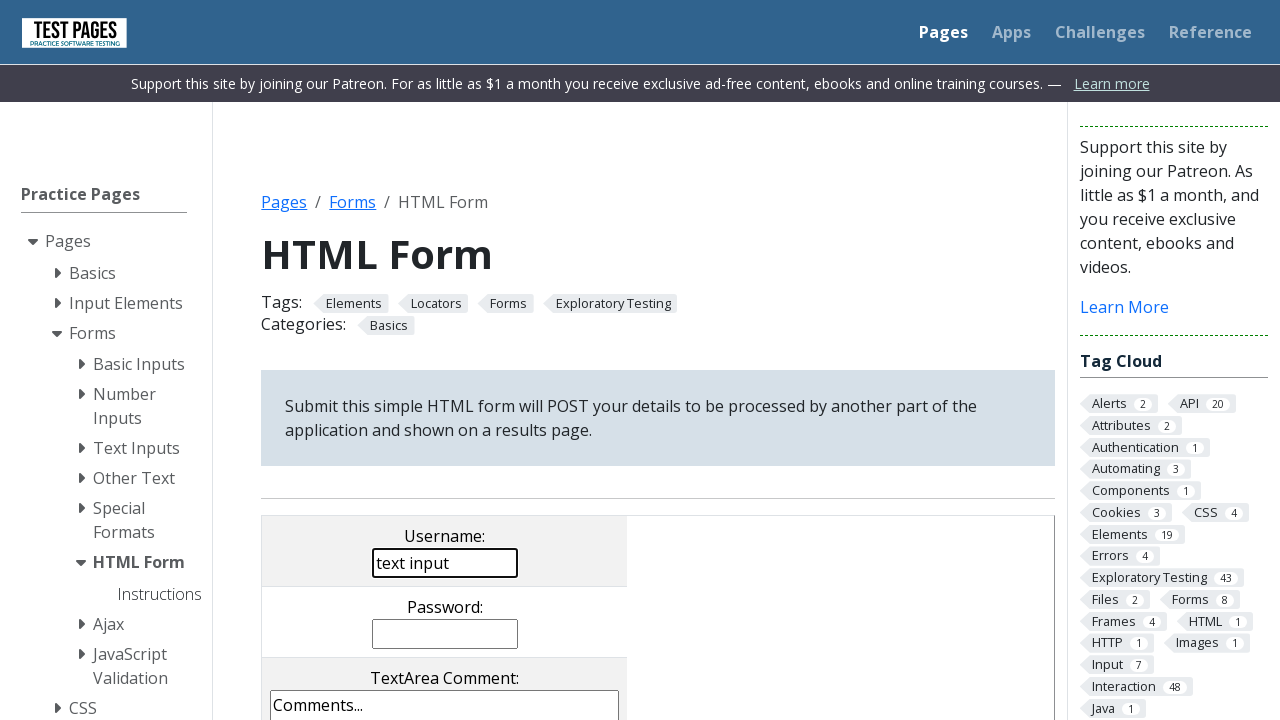

Cleared username text input field on input[name="username"]
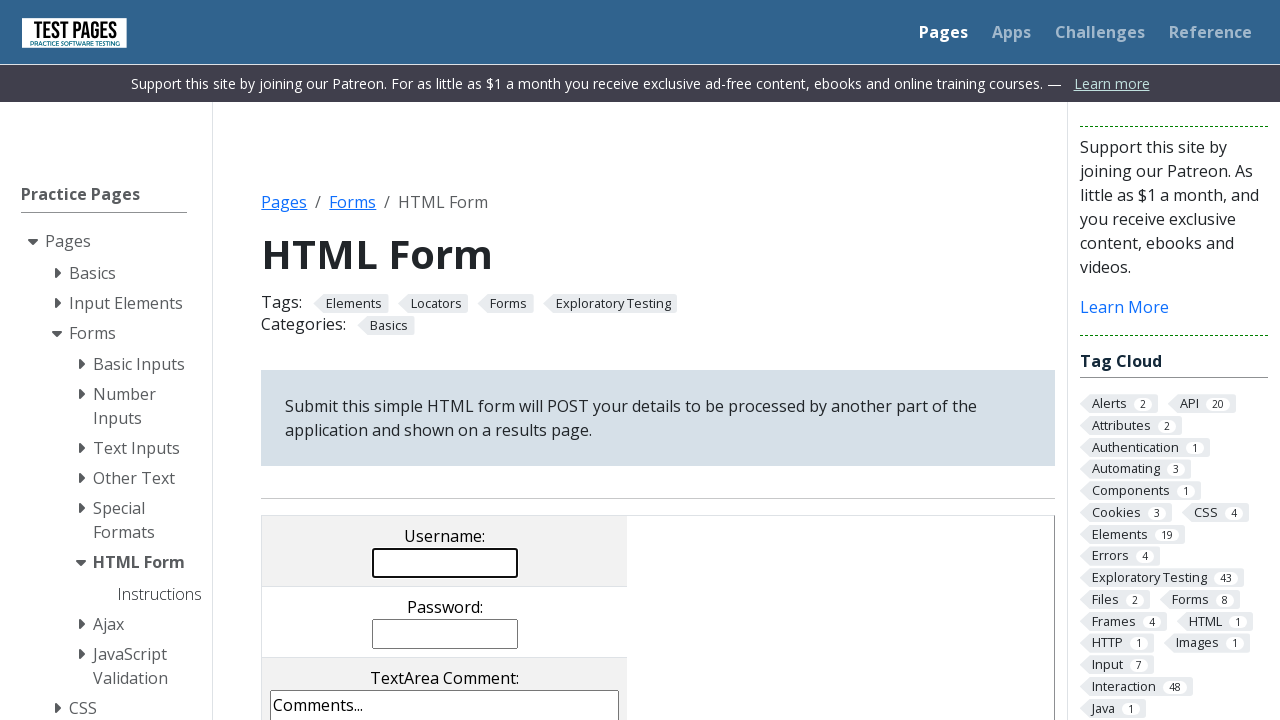

Filled password input field with 'password input' on input[name="password"]
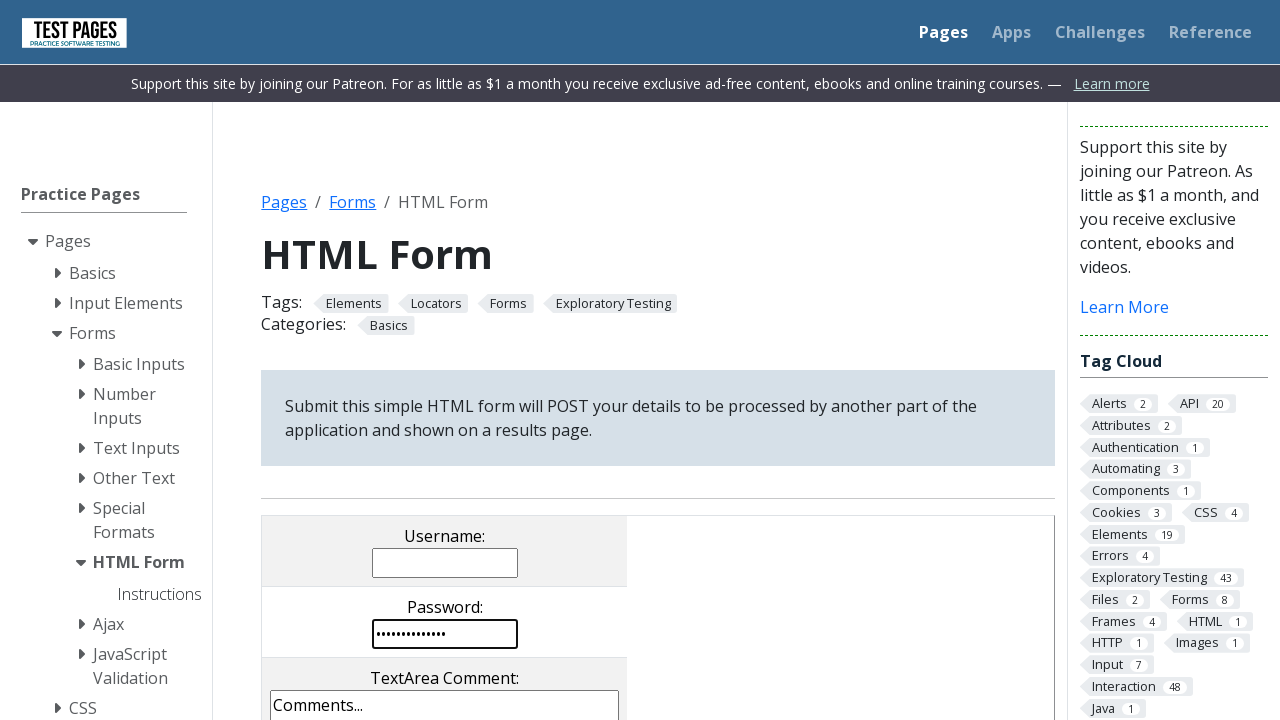

Cleared password input field on input[name="password"]
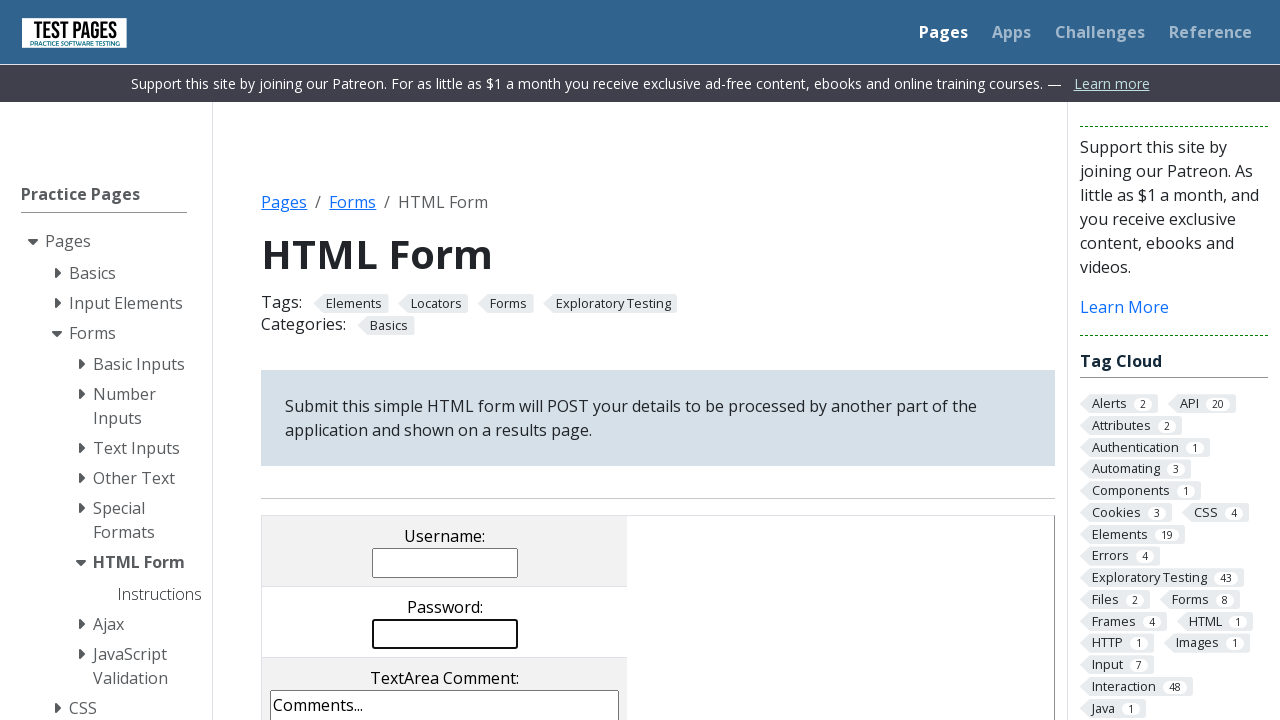

Filled comments textarea field with 'textarea input' on textarea[name="comments"]
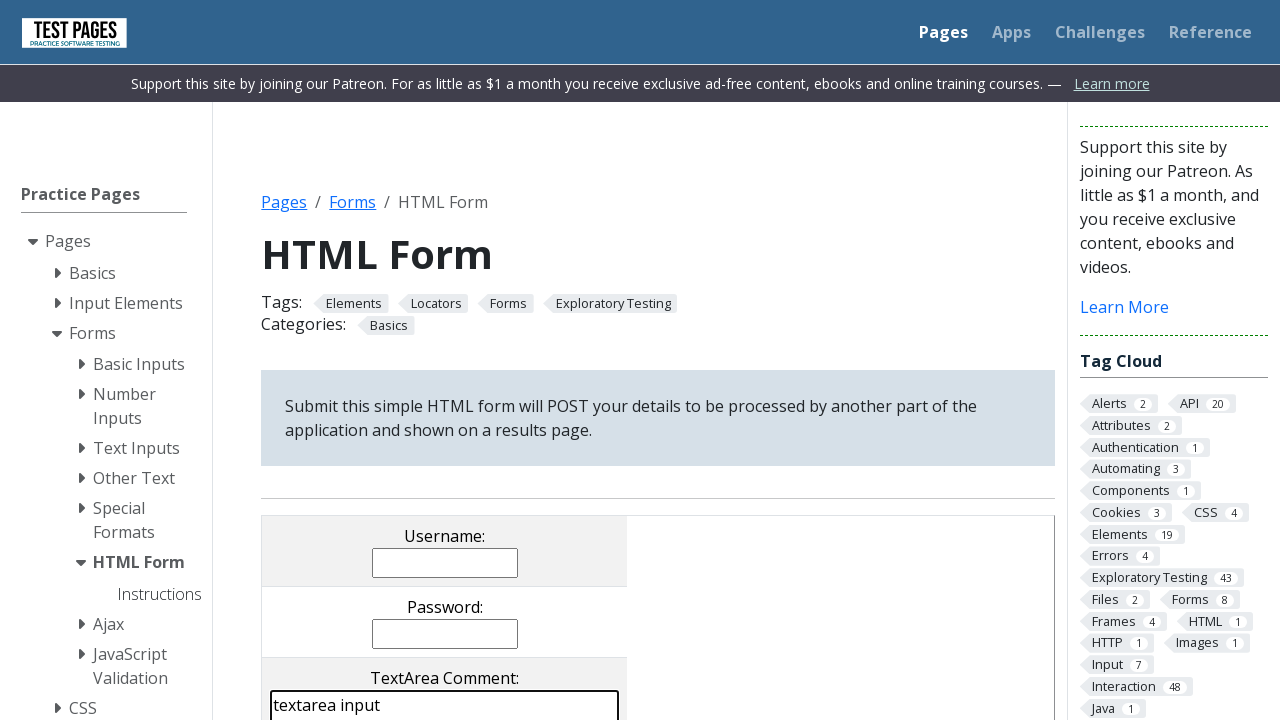

Cleared comments textarea field on textarea[name="comments"]
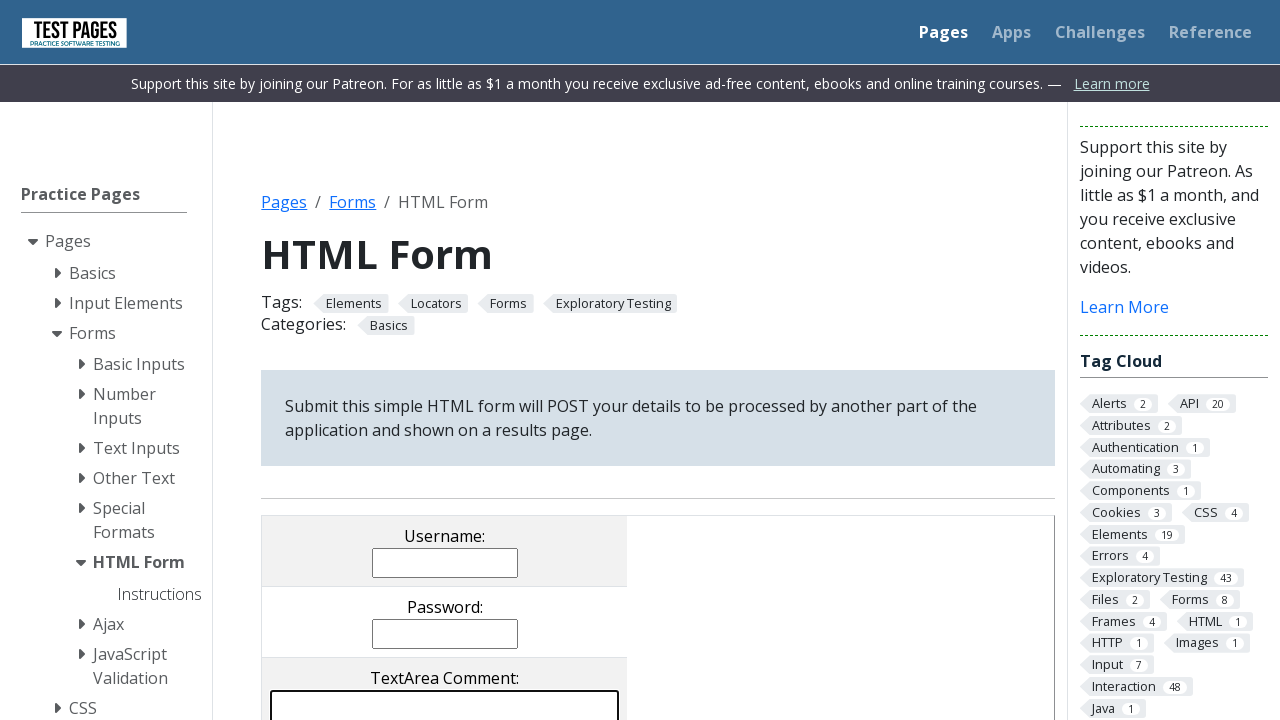

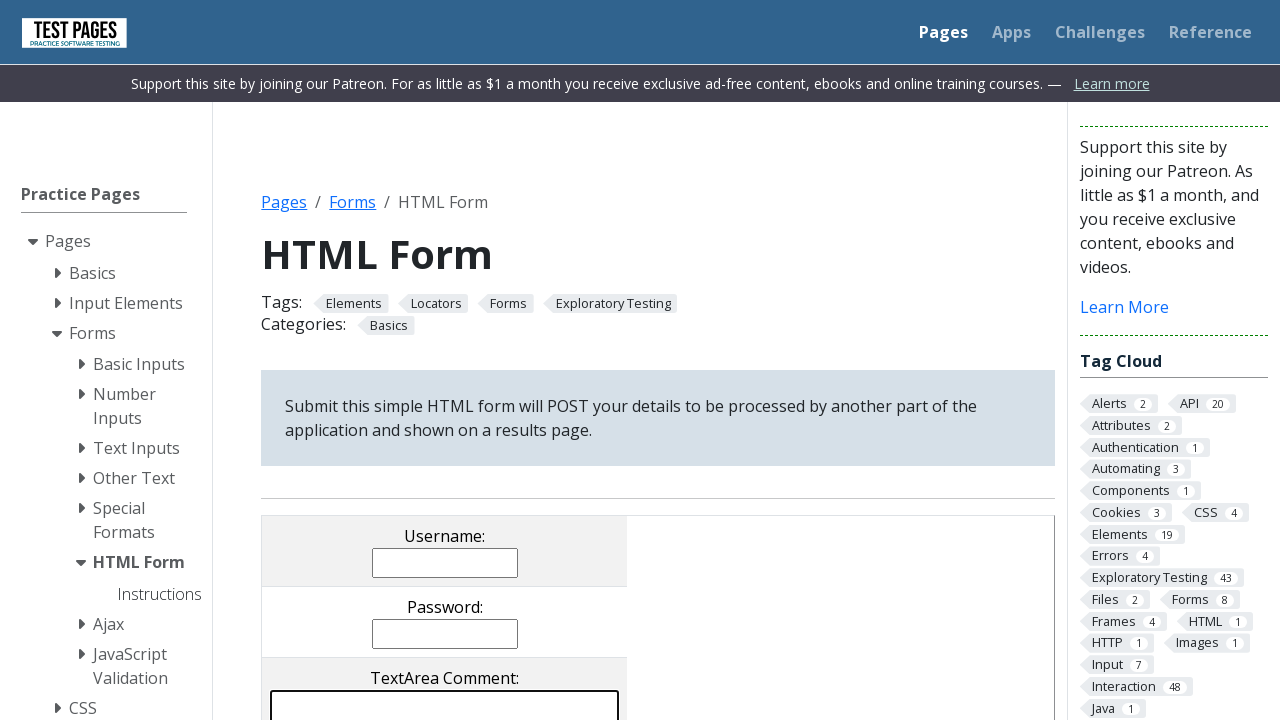